Navigates to Sapporo City's facility reservation page and clicks on the link to access the public facility reservation information system

Starting URL: https://www.city.sapporo.jp/shisetsu-yoyaku/

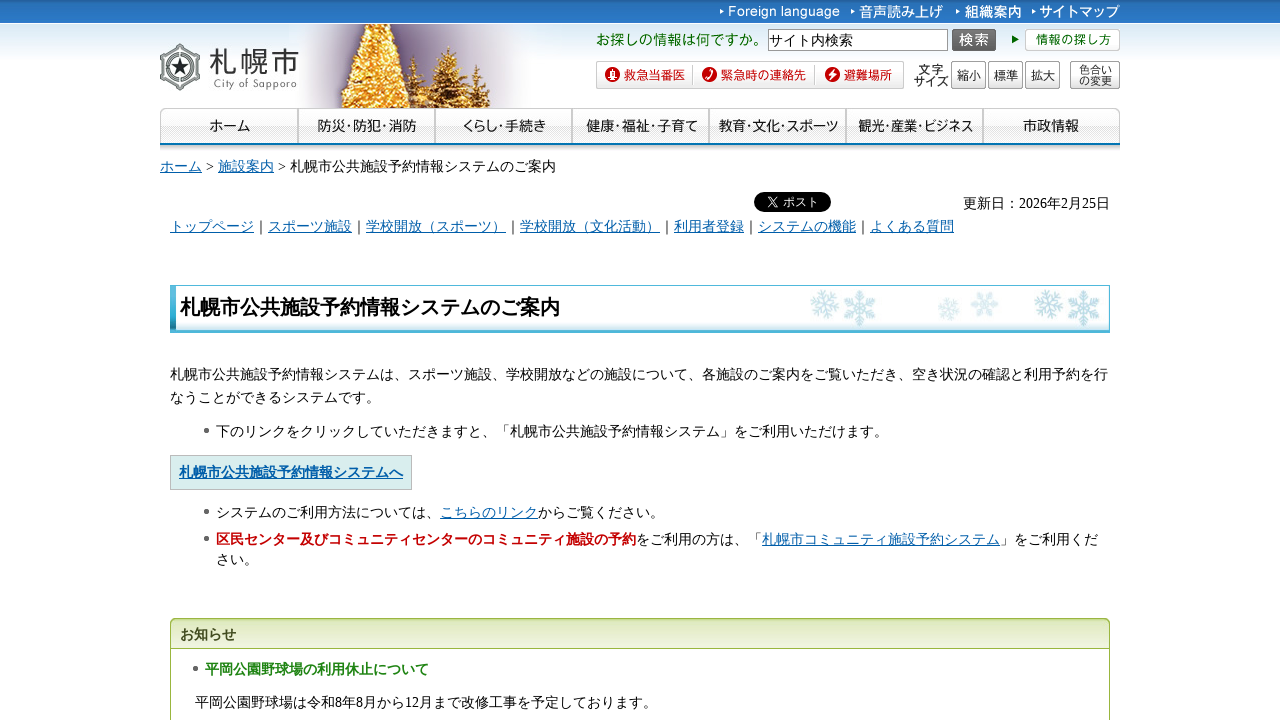

Clicked link to Sapporo City public facility reservation information system at (291, 472) on text=札幌市公共施設予約情報システムへ
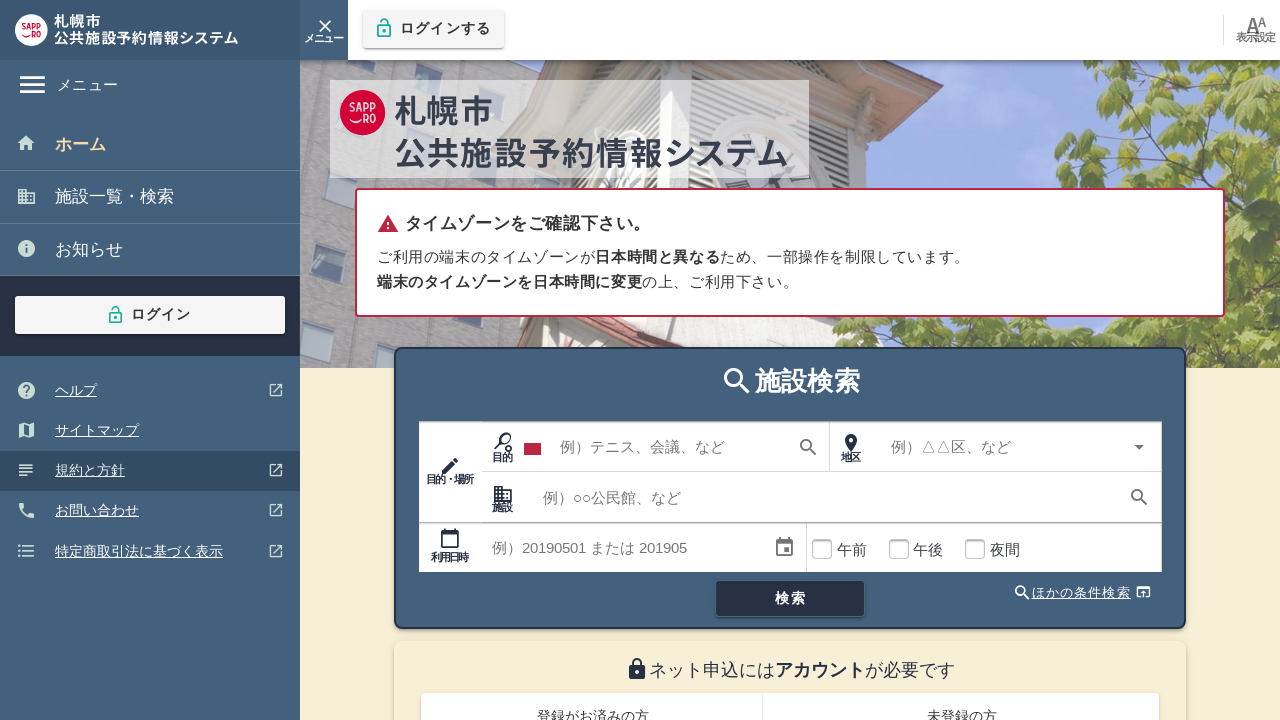

Waited for page load to complete after navigation
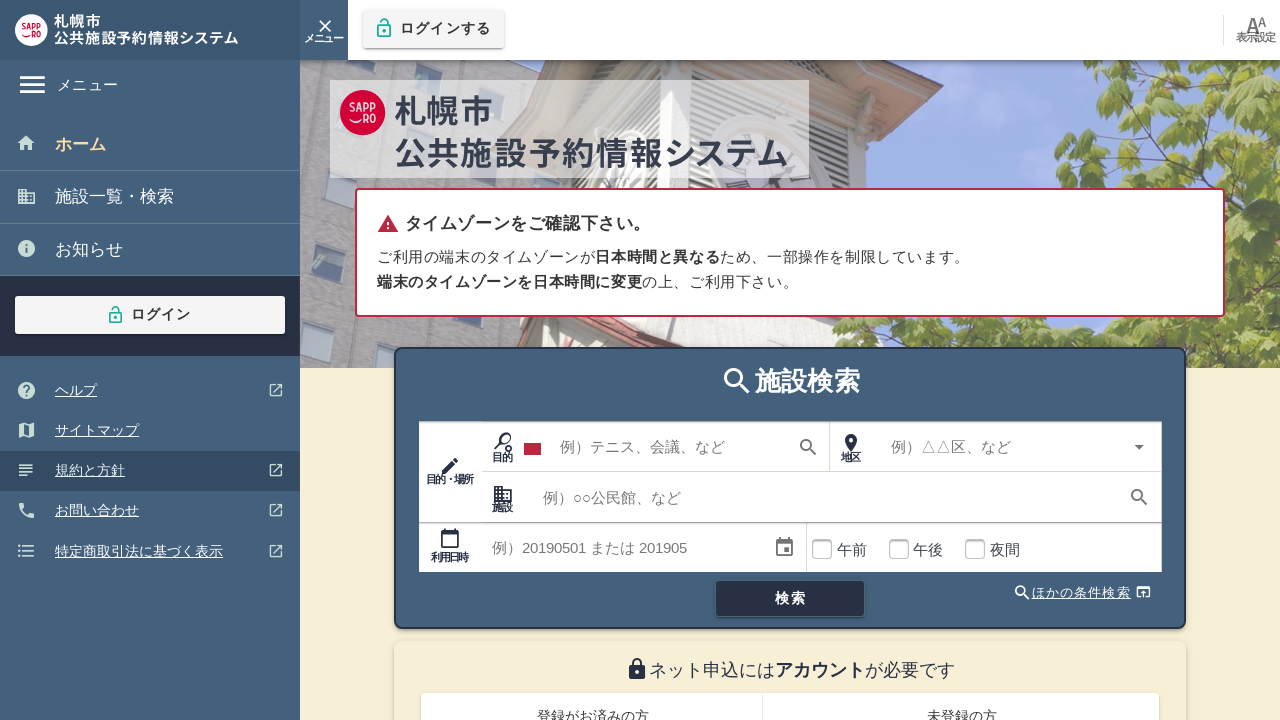

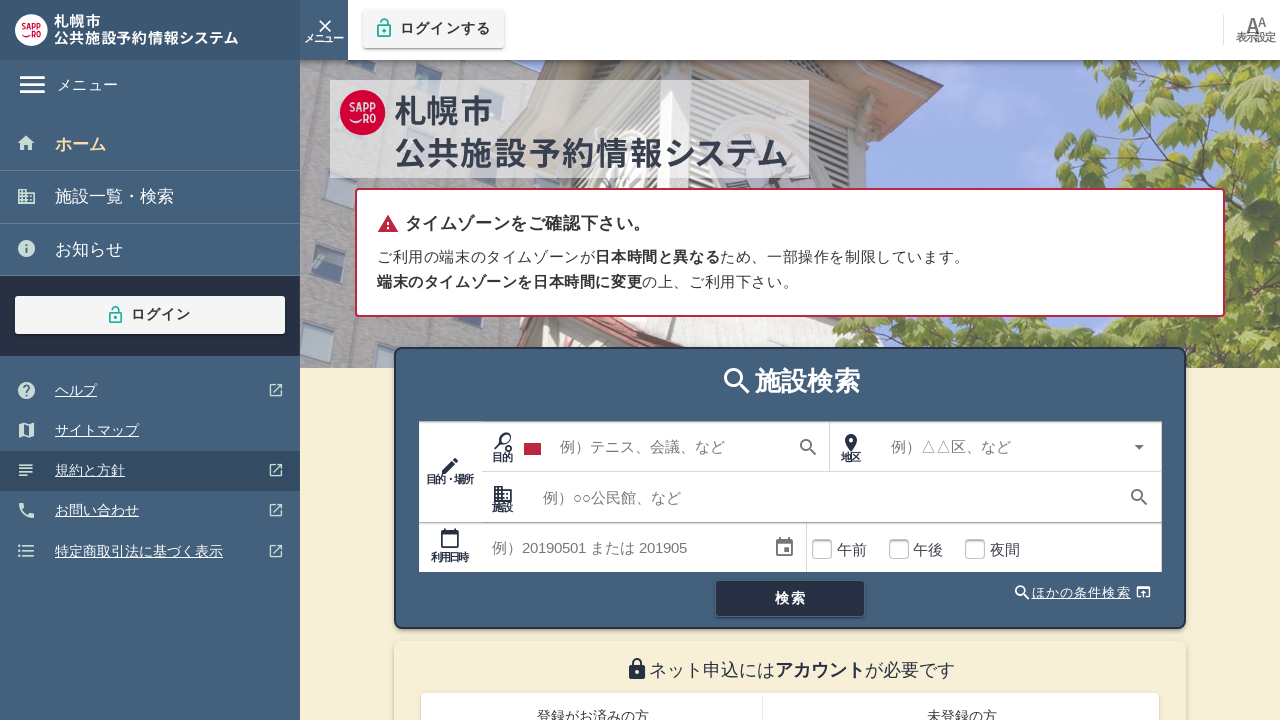